Tests a text box form by filling in full name, email, current address, and permanent address fields, then submitting the form.

Starting URL: https://demoqa.com/text-box

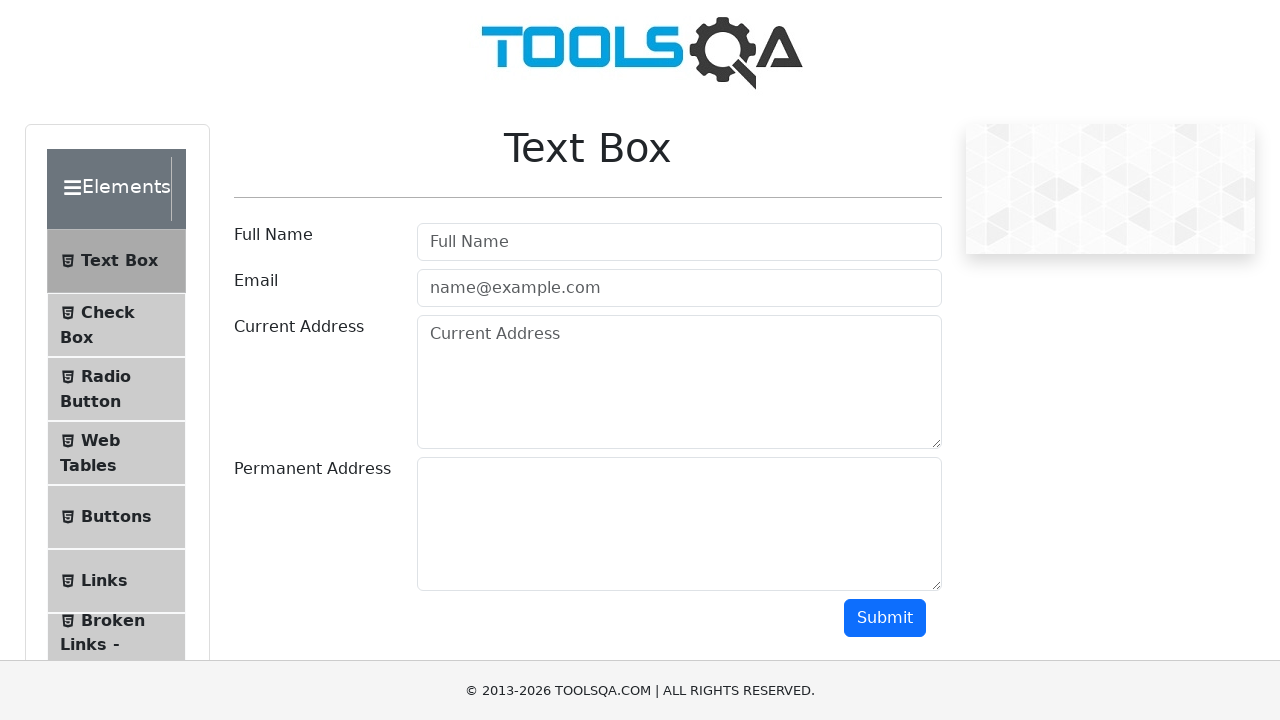

Clicked Full Name field at (679, 242) on internal:attr=[placeholder="Full Name"i]
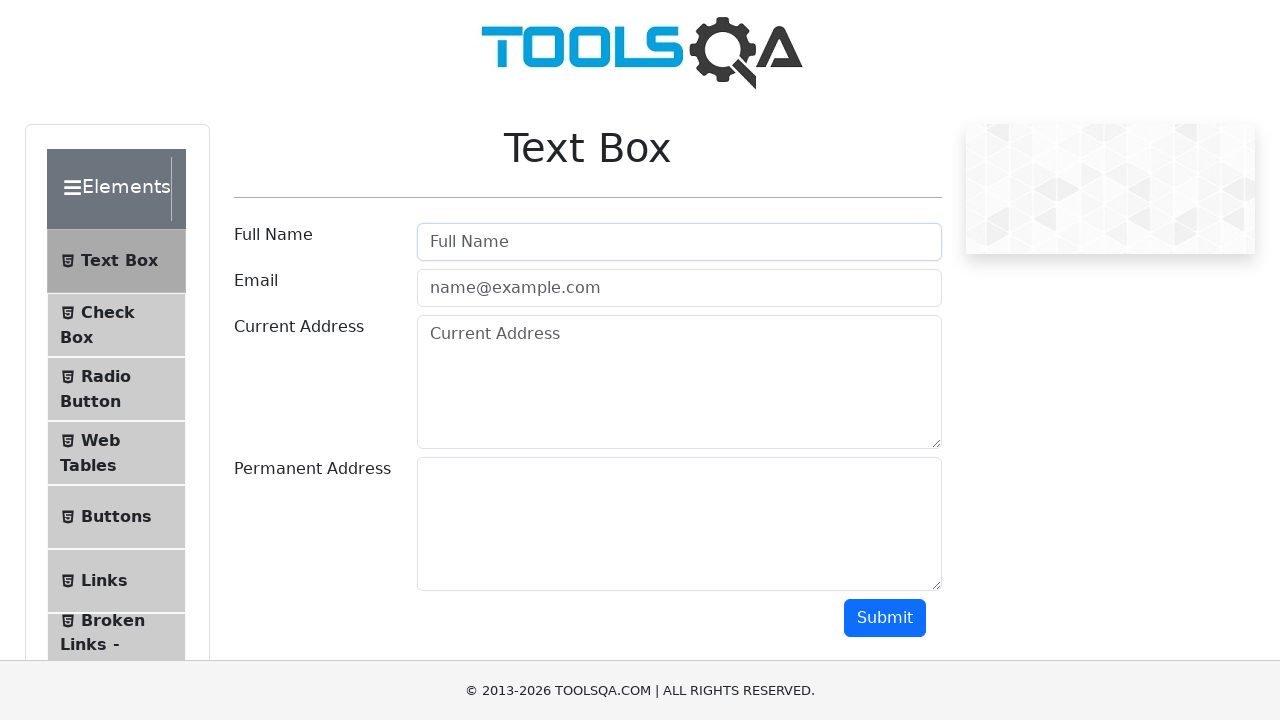

Filled Full Name field with 'Test Username' on internal:attr=[placeholder="Full Name"i]
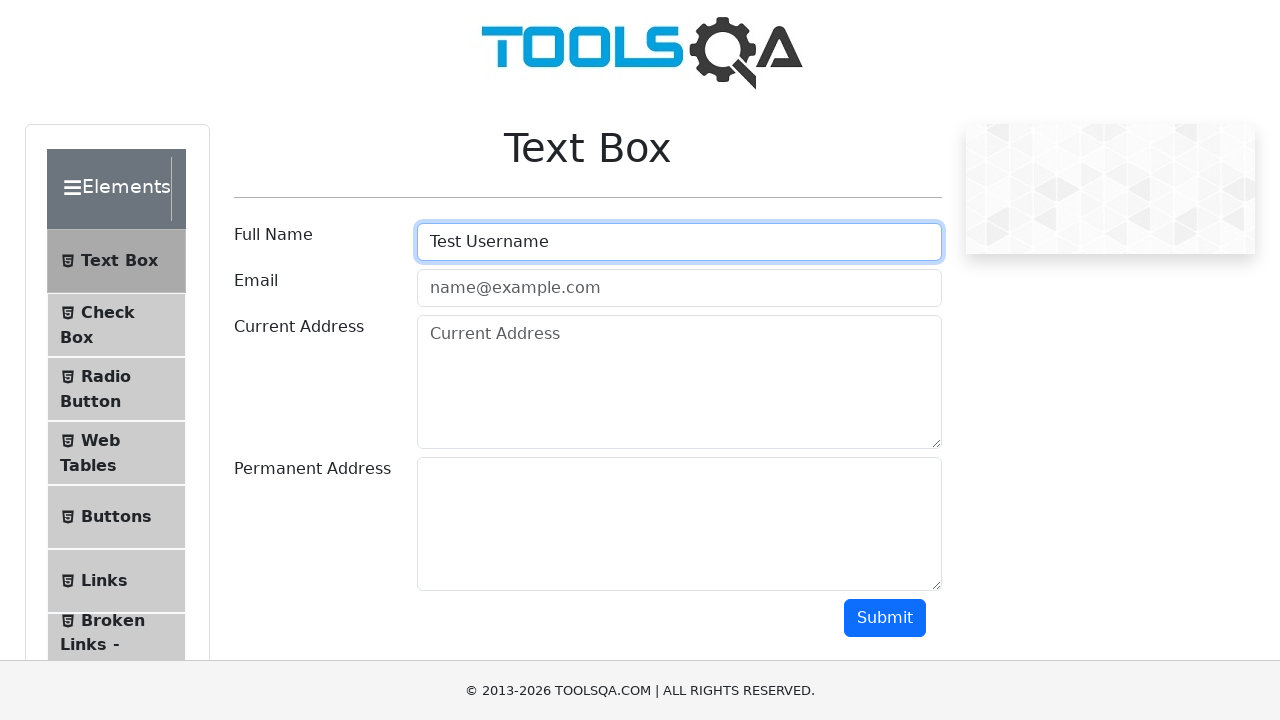

Pressed Tab to navigate to email field on internal:attr=[placeholder="Full Name"i]
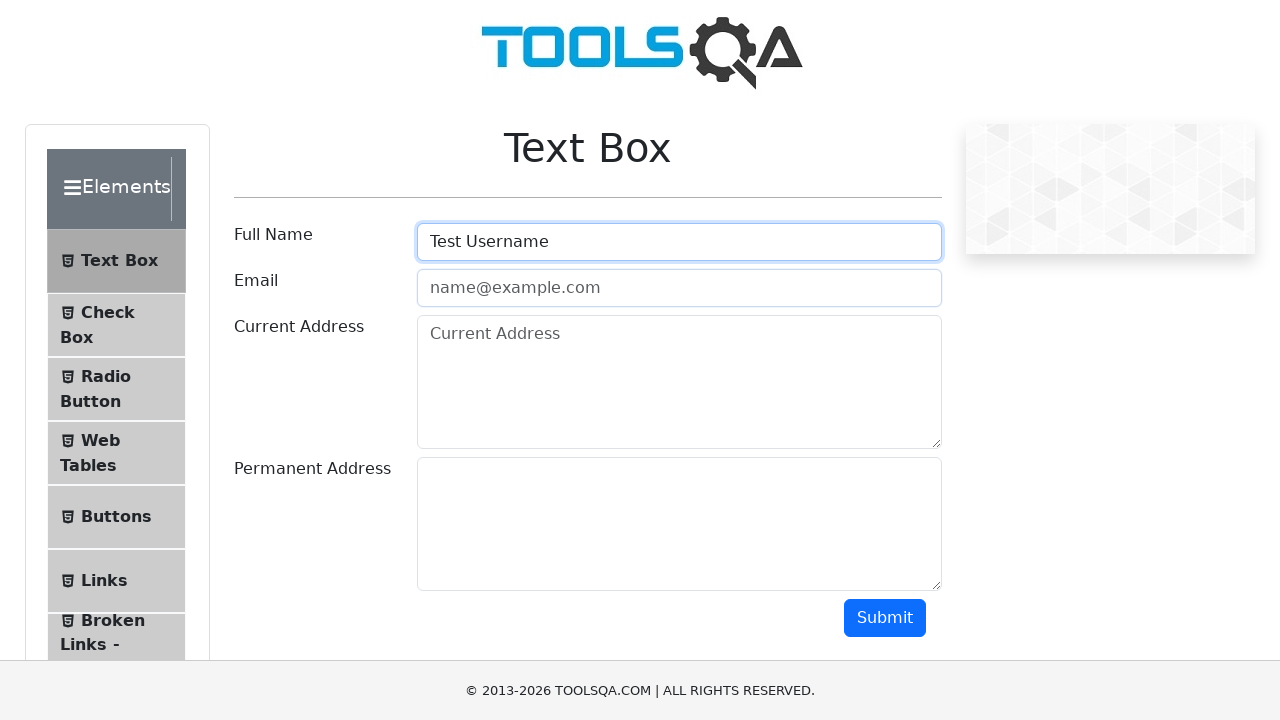

Filled email field with 'test@email.com' on internal:attr=[placeholder="name@example.com"i]
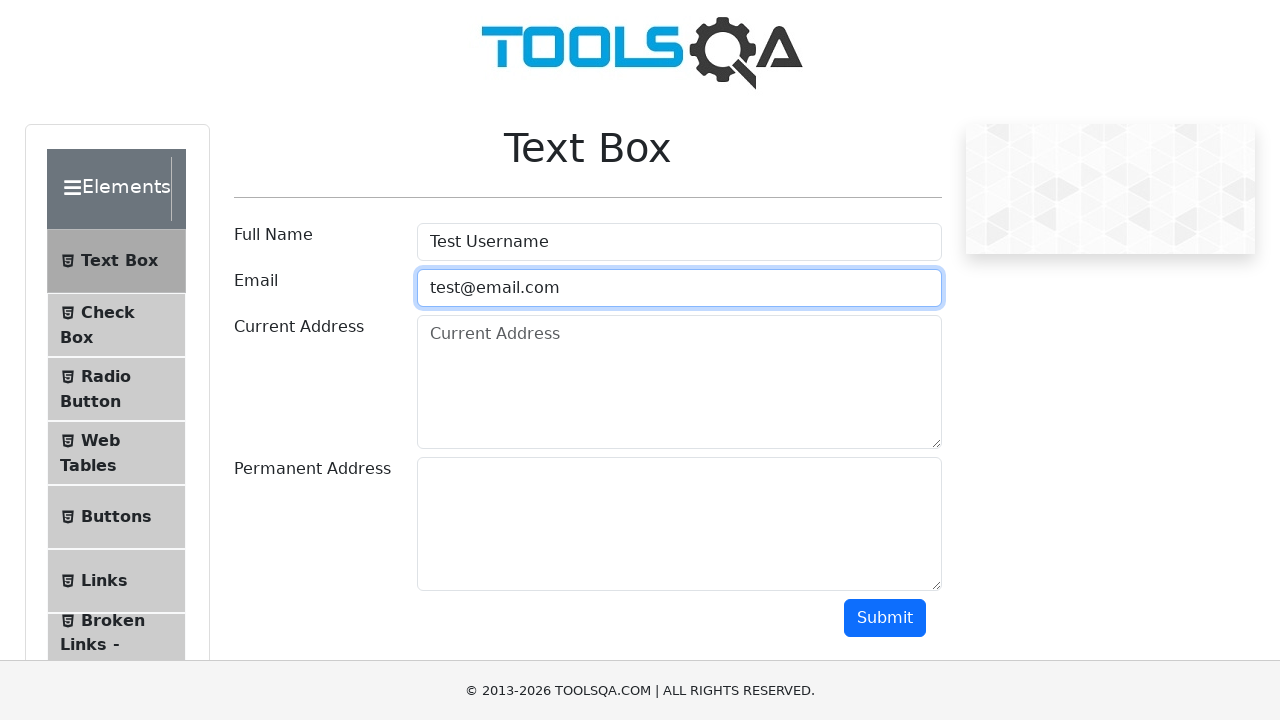

Pressed Tab to navigate to Current Address field on internal:attr=[placeholder="name@example.com"i]
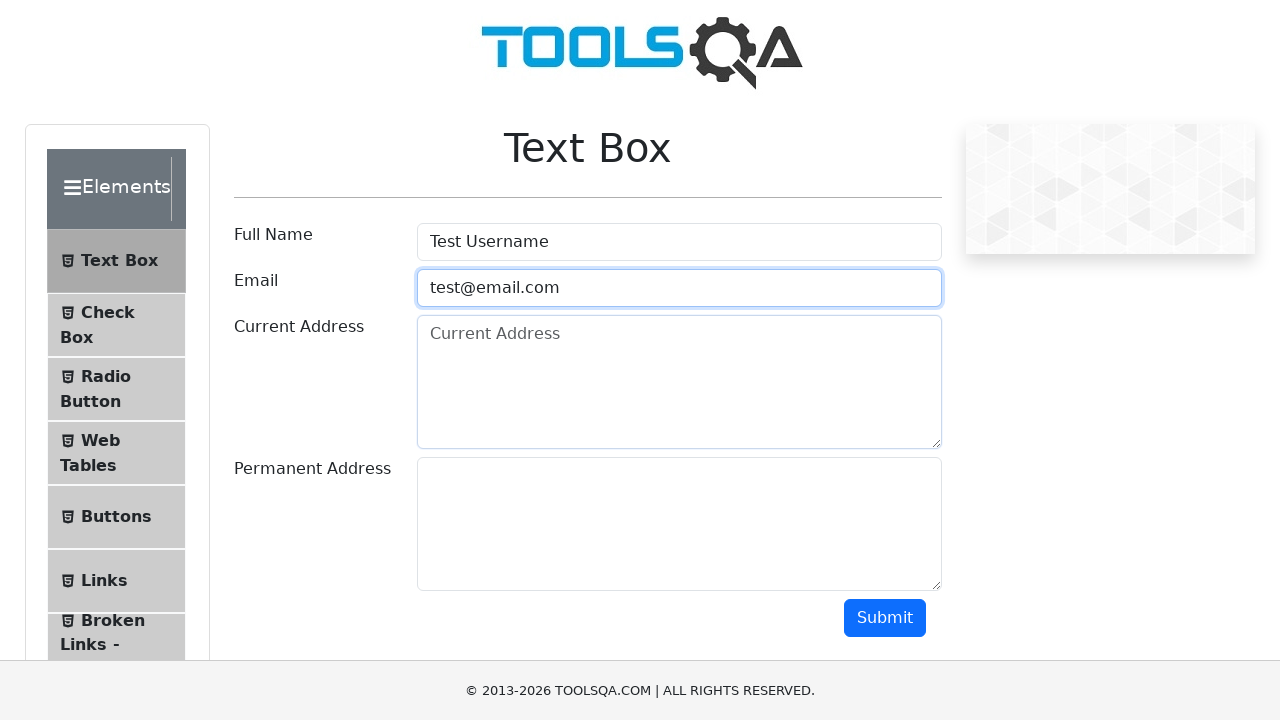

Filled Current Address field with 'Current test address' on internal:attr=[placeholder="Current Address"i]
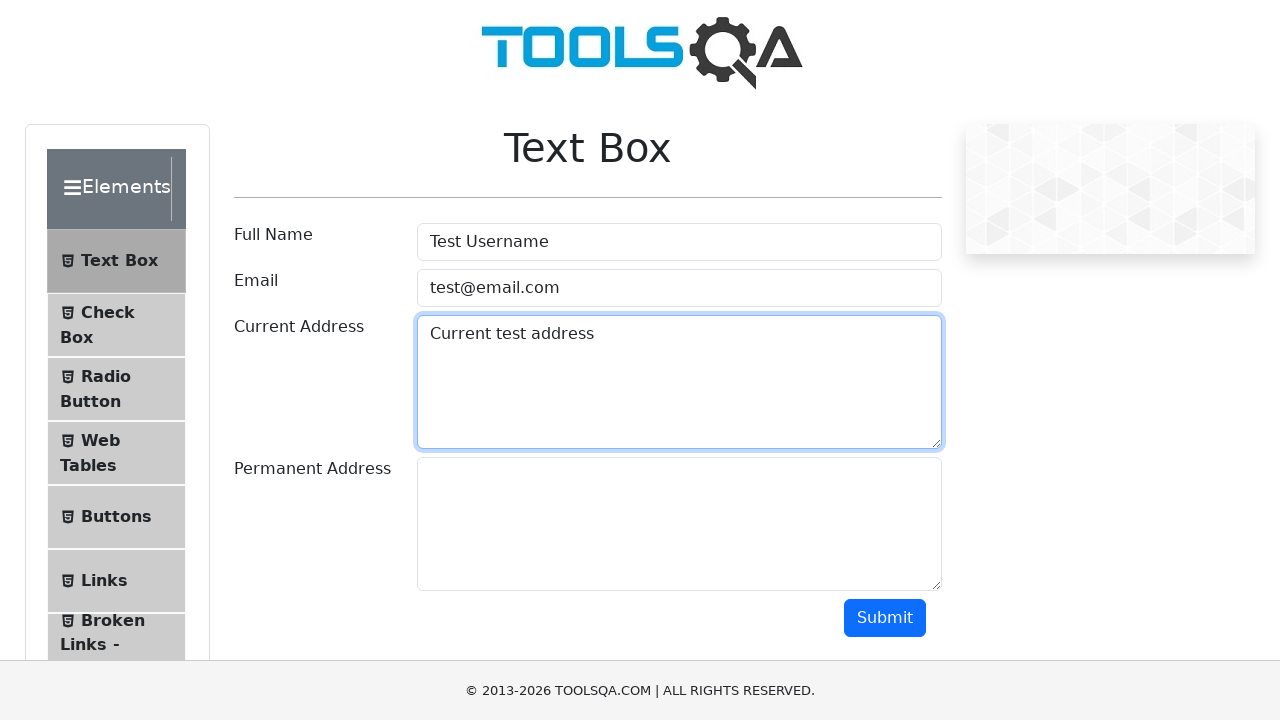

Pressed Tab to navigate to Permanent Address field on internal:attr=[placeholder="Current Address"i]
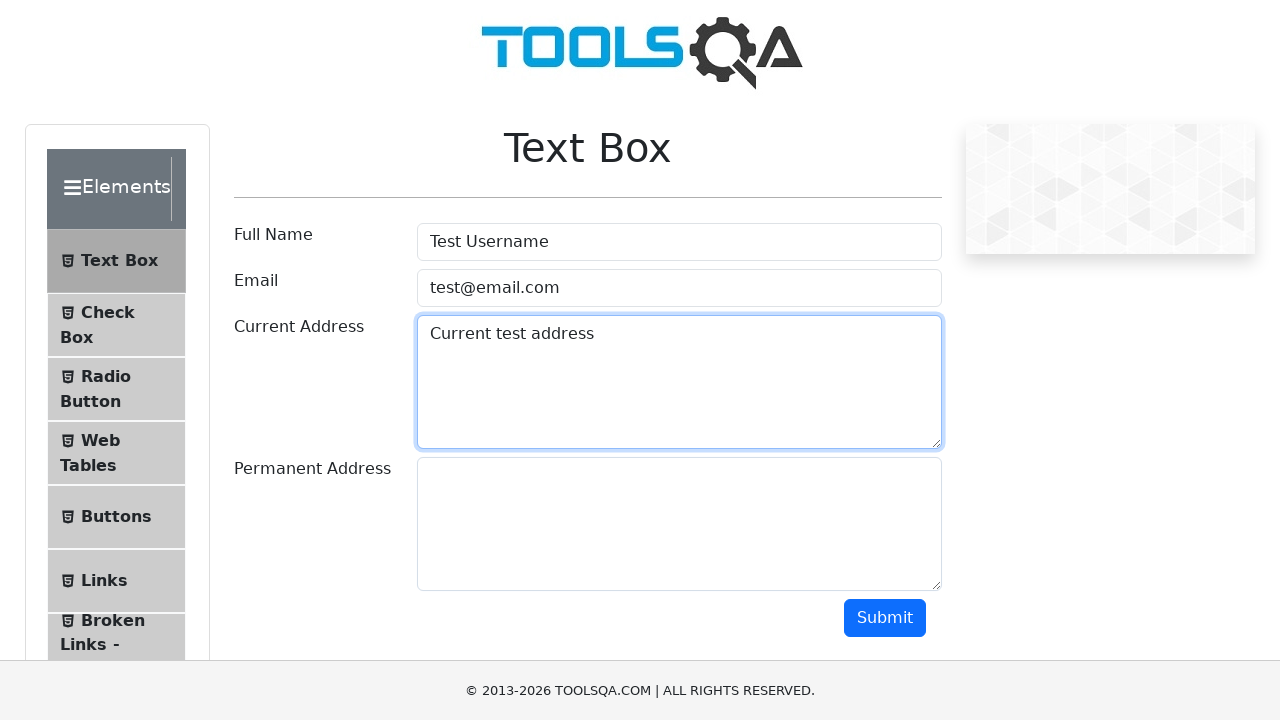

Filled Permanent Address field with 'Permanent test address' on #permanentAddress
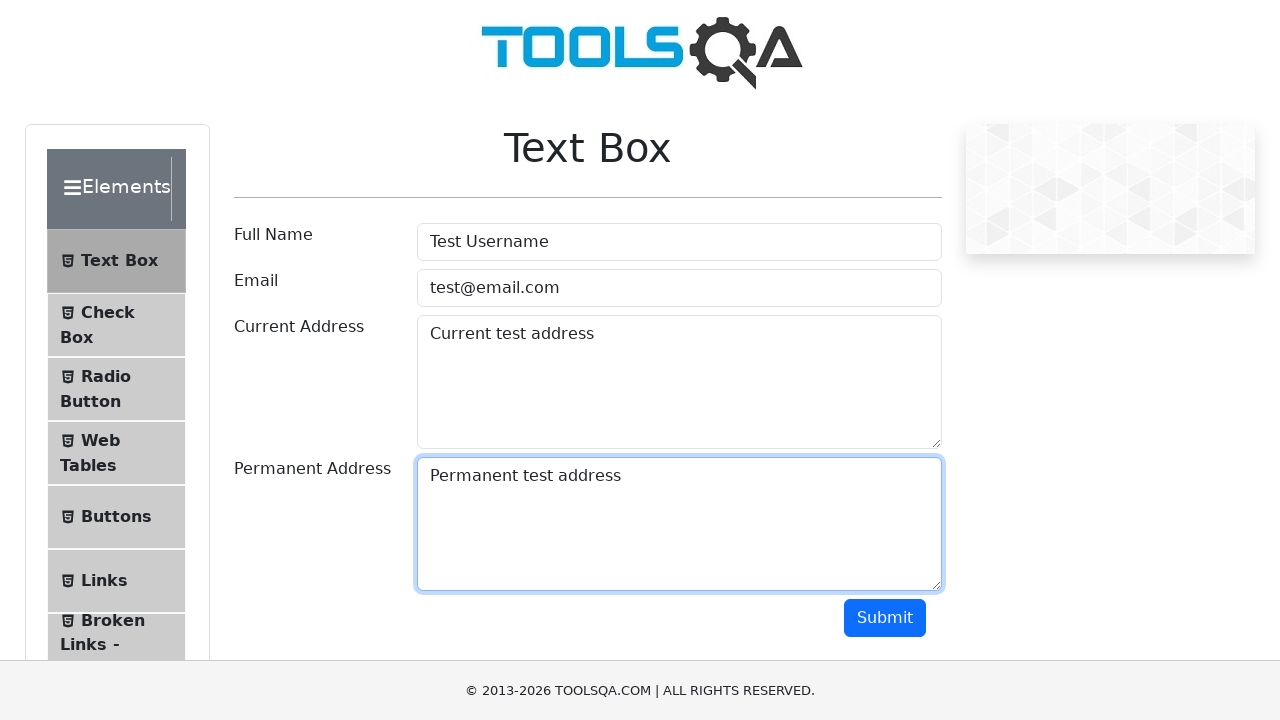

Clicked Submit button to submit the form at (885, 618) on internal:role=button[name="Submit"i]
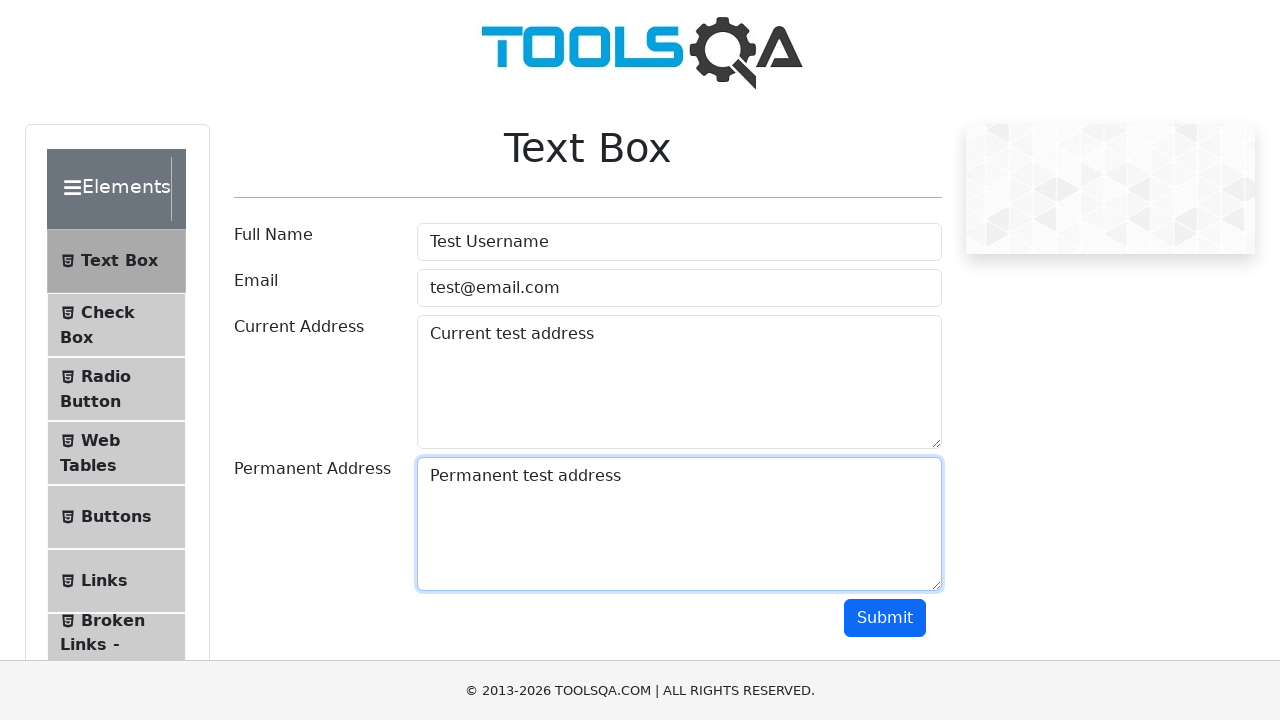

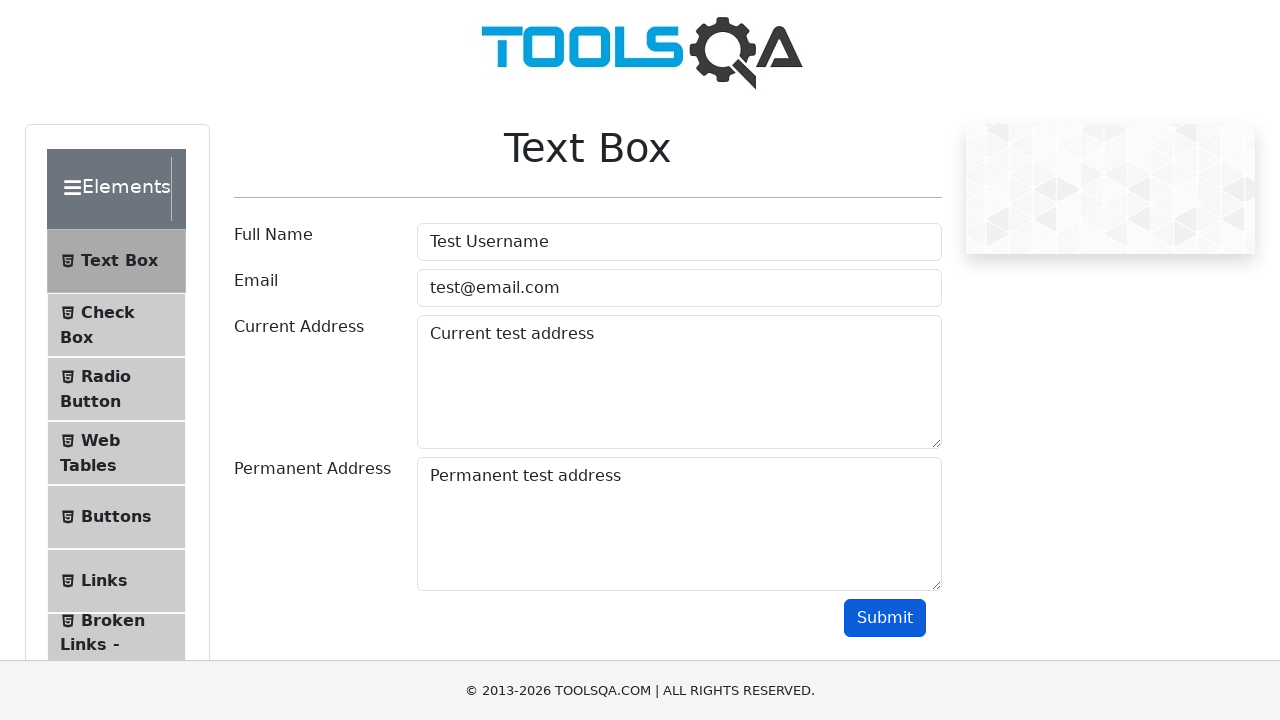